Tests text comparison functionality by entering text in the first textarea, copying it, and pasting it into the second textarea using keyboard shortcuts

Starting URL: https://text-compare.com

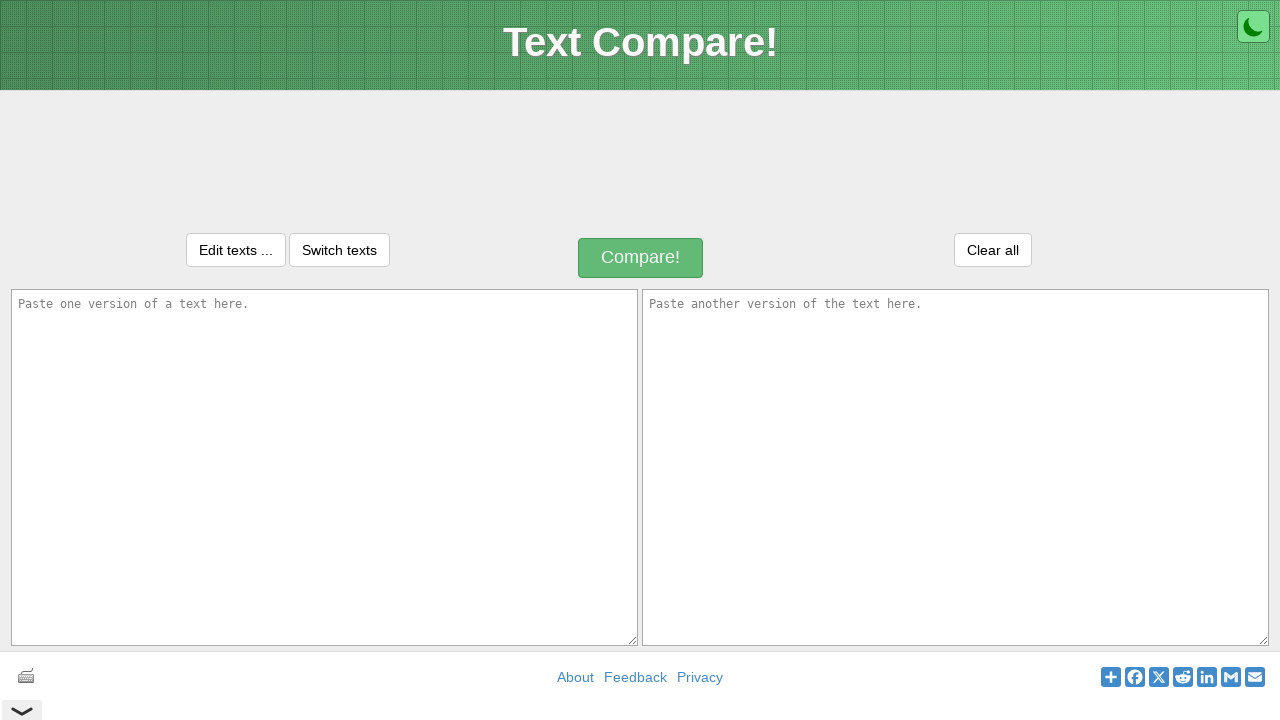

Entered text 'welcome to selenium' in first textarea on #inputText1
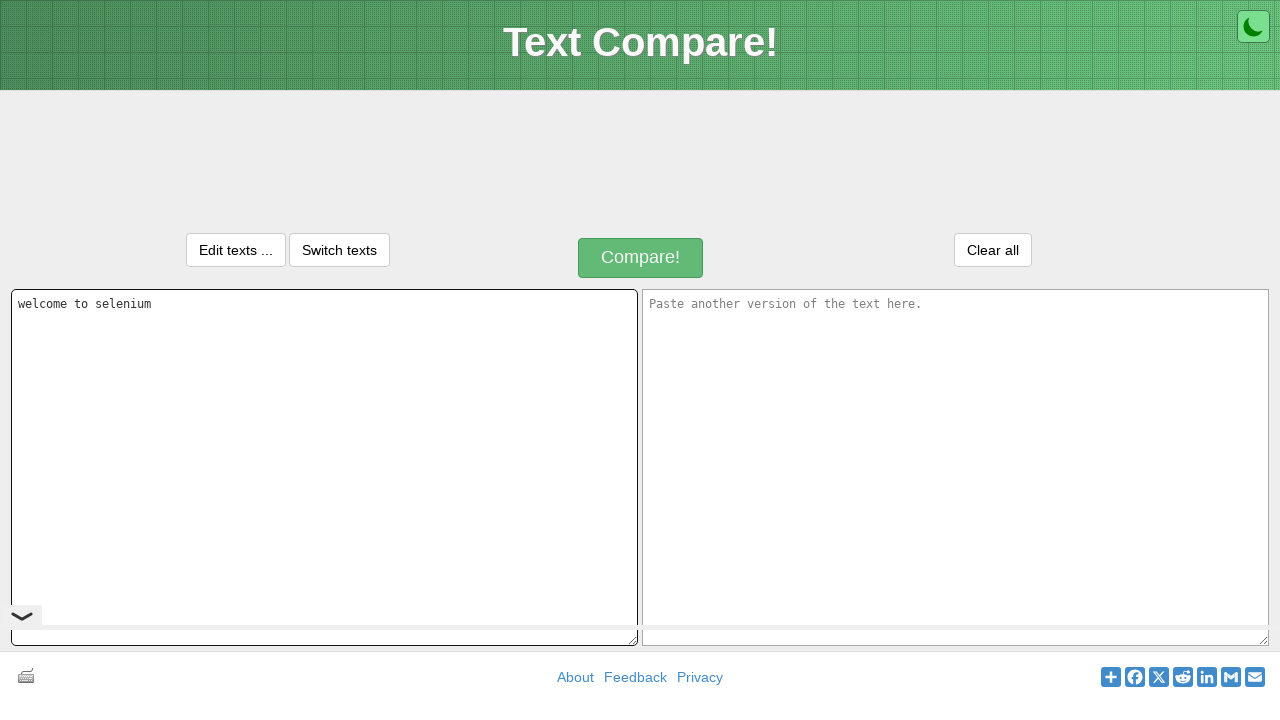

Selected all text in first textarea using Ctrl+A
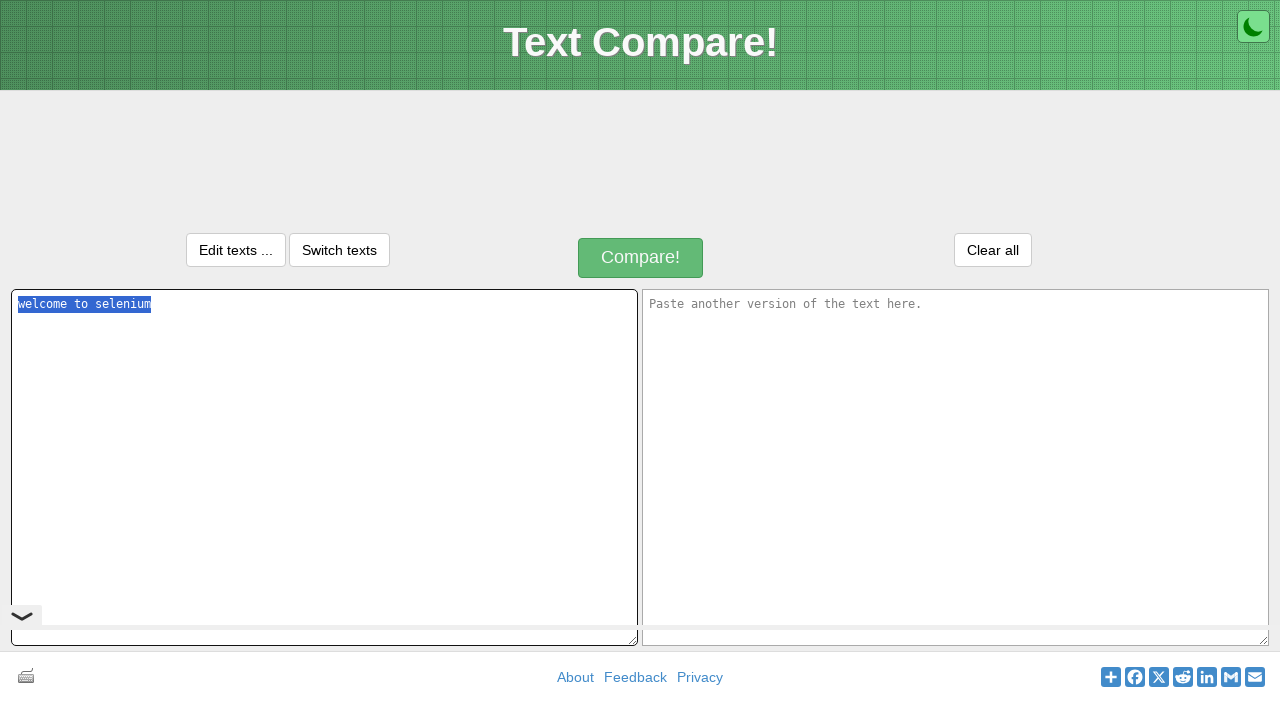

Copied selected text to clipboard using Ctrl+C
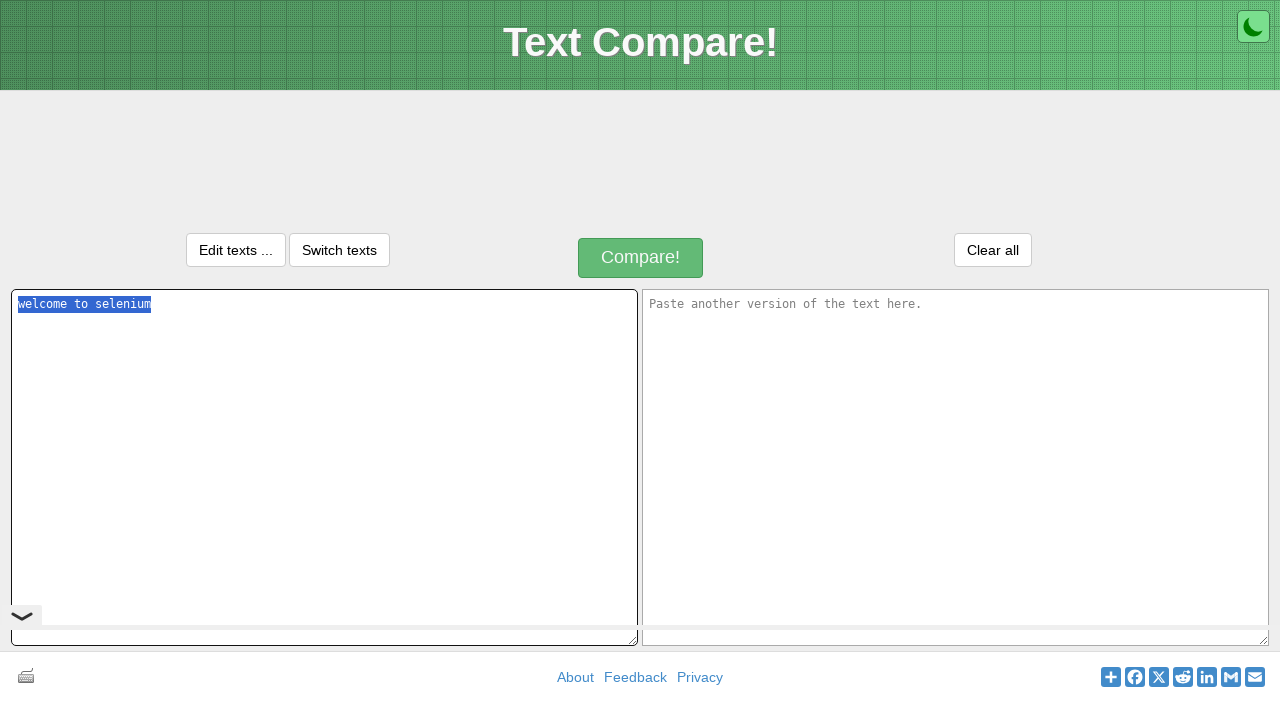

Tabbed to second textarea
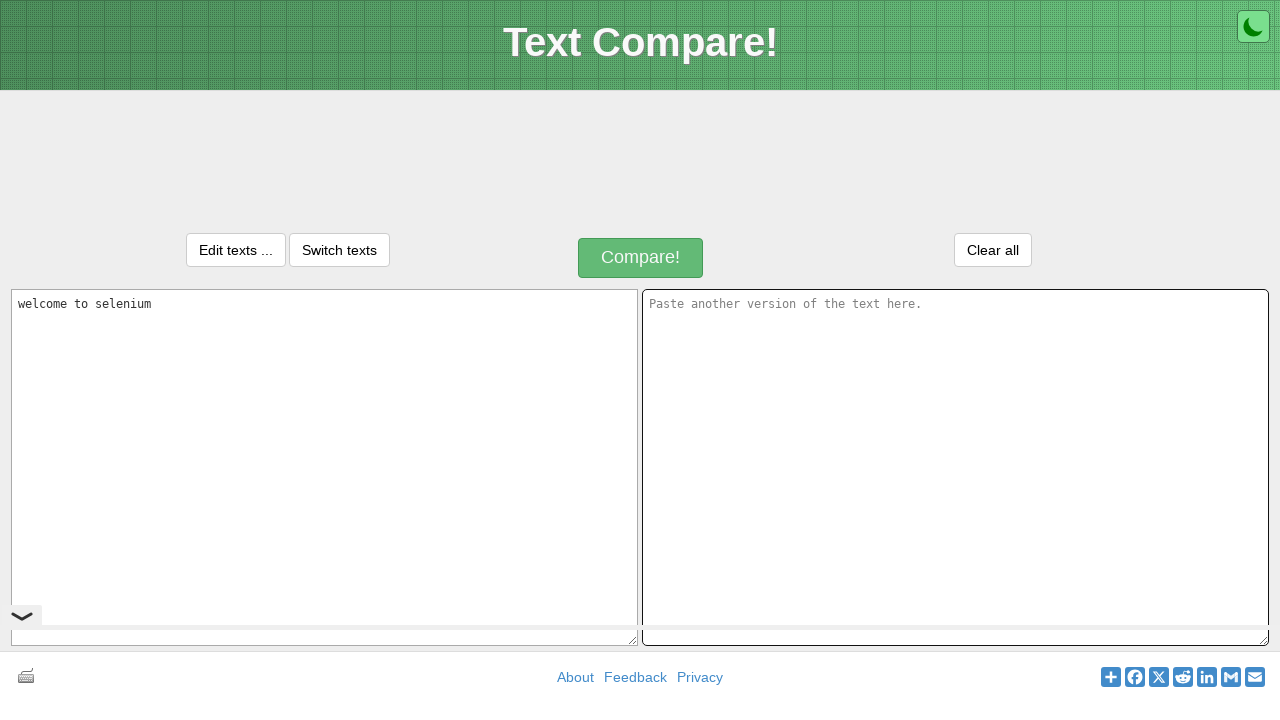

Pasted text into second textarea using Ctrl+V
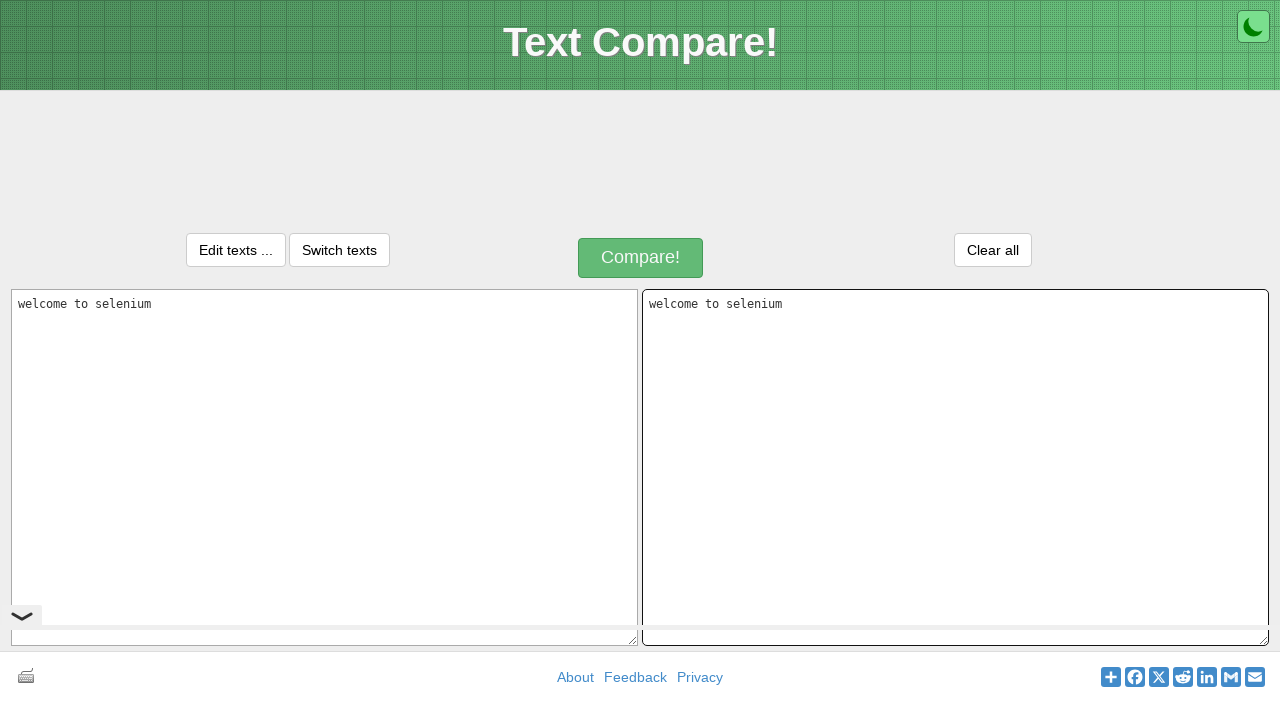

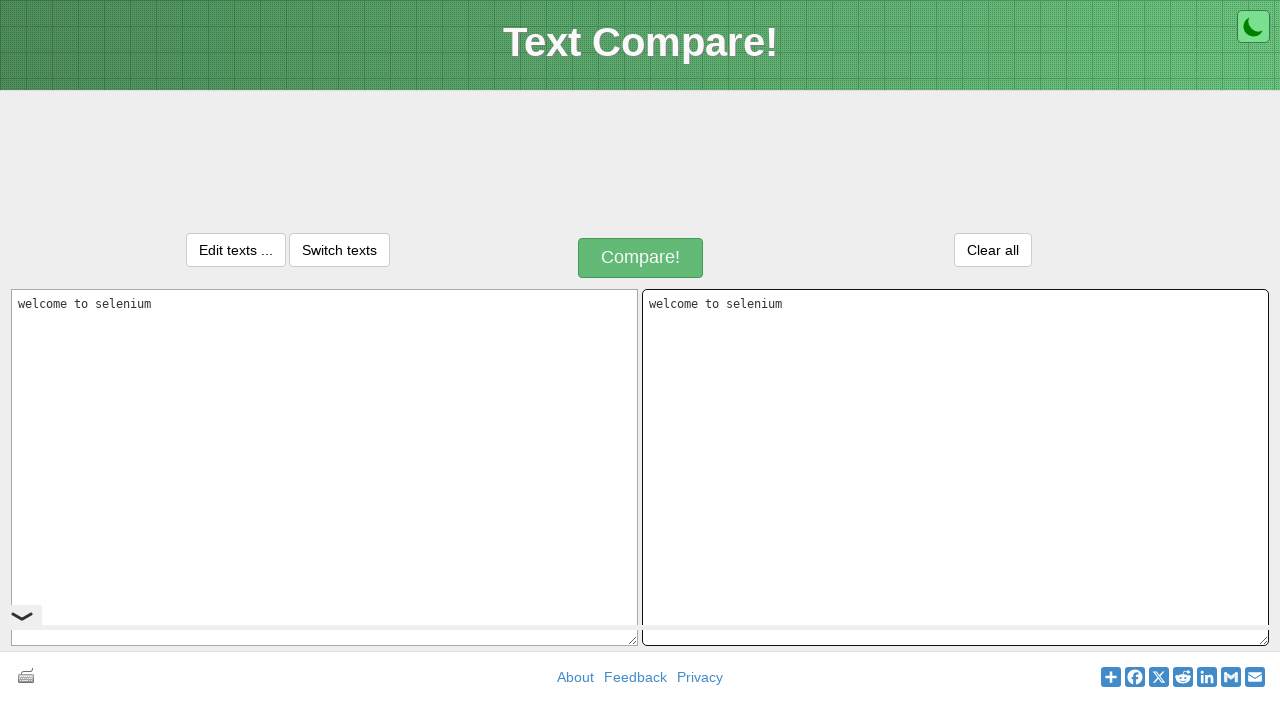